Tests shoe size checker with a valid size (42) and verifies the success message

Starting URL: https://lm.skillbox.cc/qa_tester/module03/practice1/

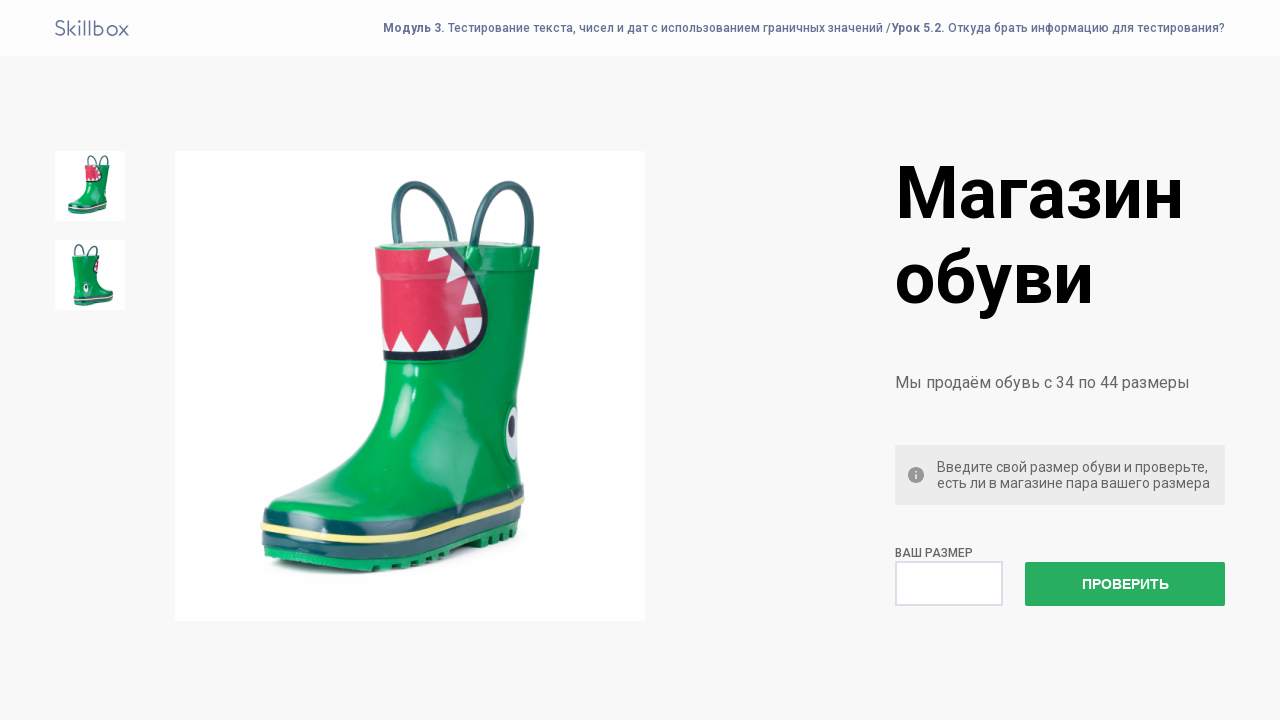

Filled shoe size field with '42' on #size
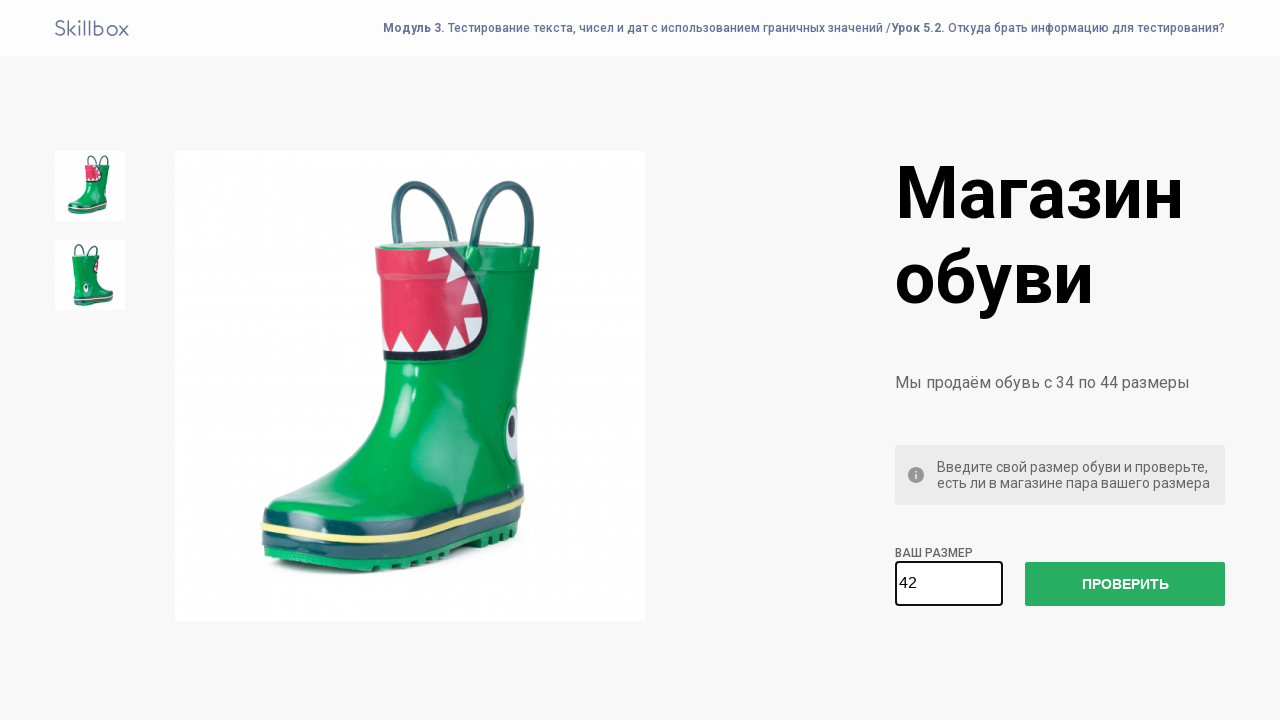

Clicked submit button to check shoe size at (1125, 584) on button
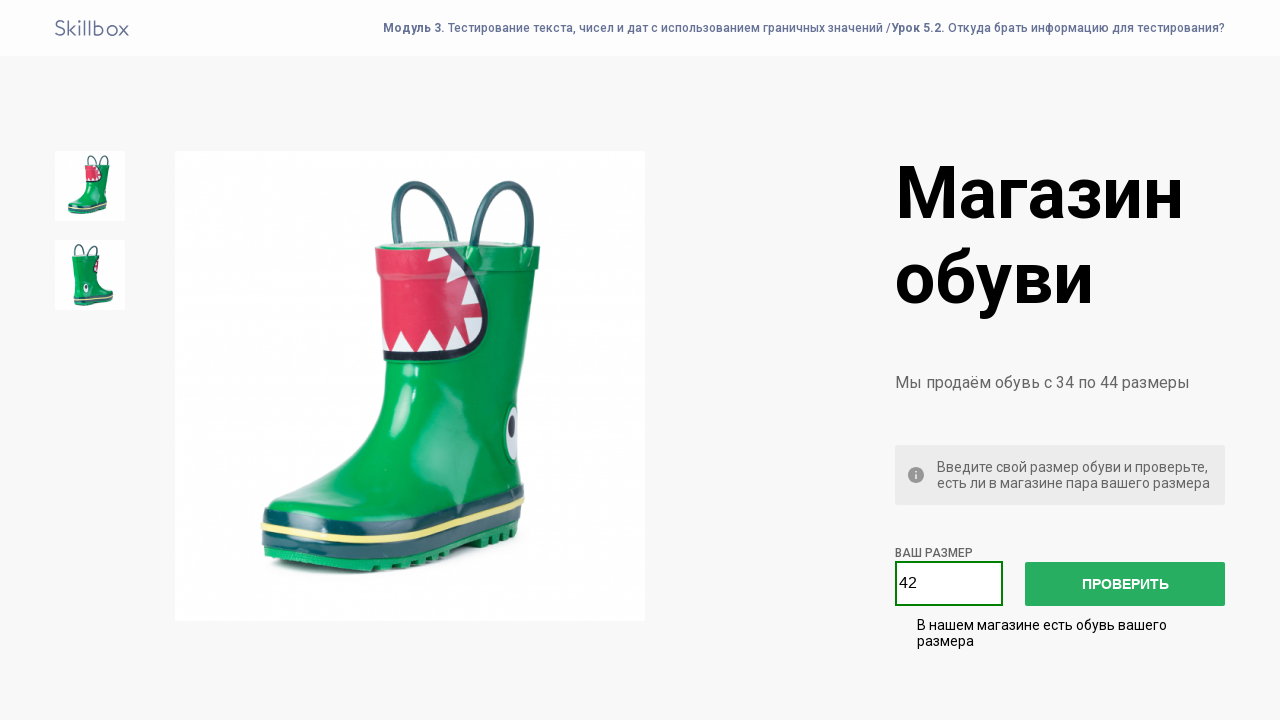

Success message appeared after submitting valid shoe size 42
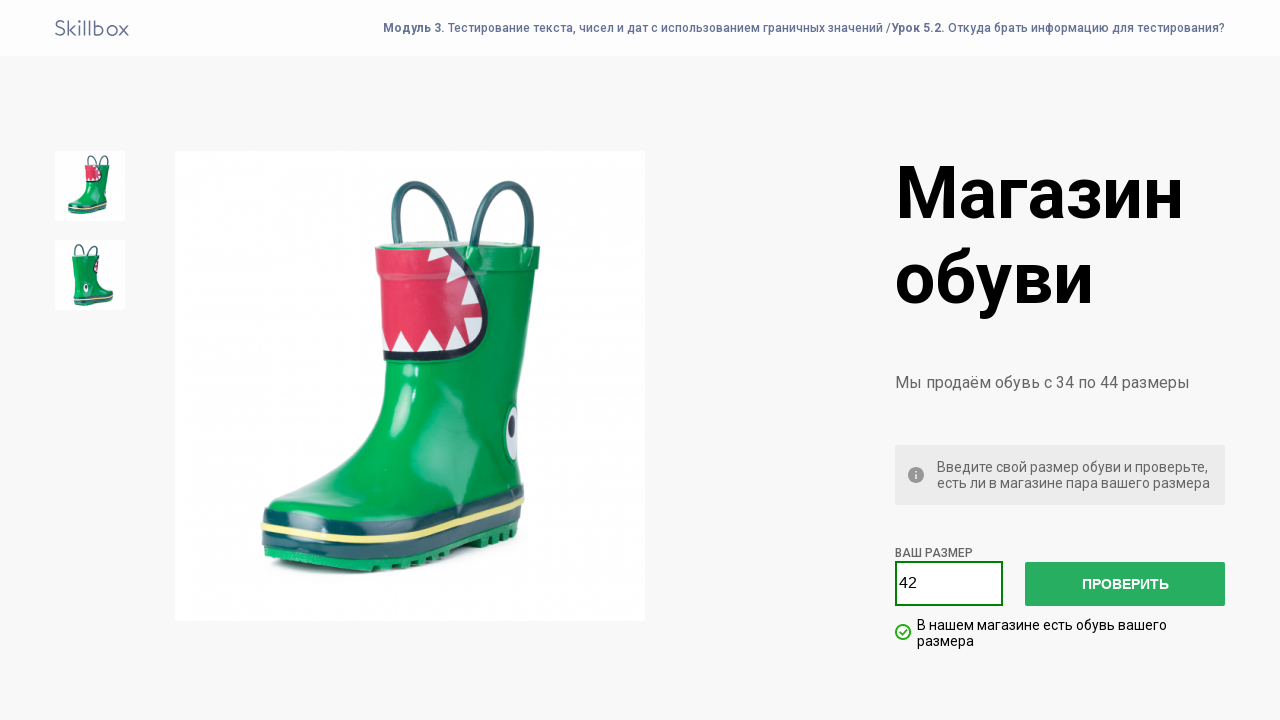

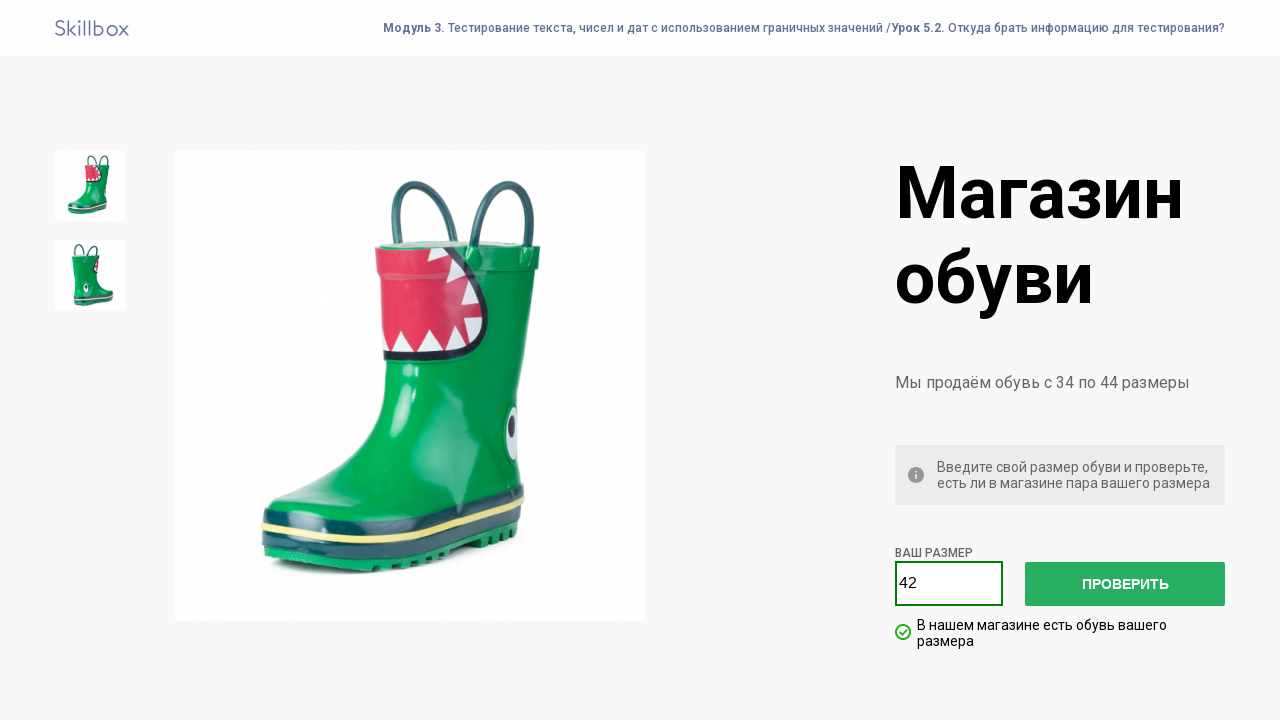